Tests mouse event interactions including single clicks, double clicks, and right-click context menu actions on a mouse events practice page

Starting URL: https://training-support.net/webelements/mouse-events

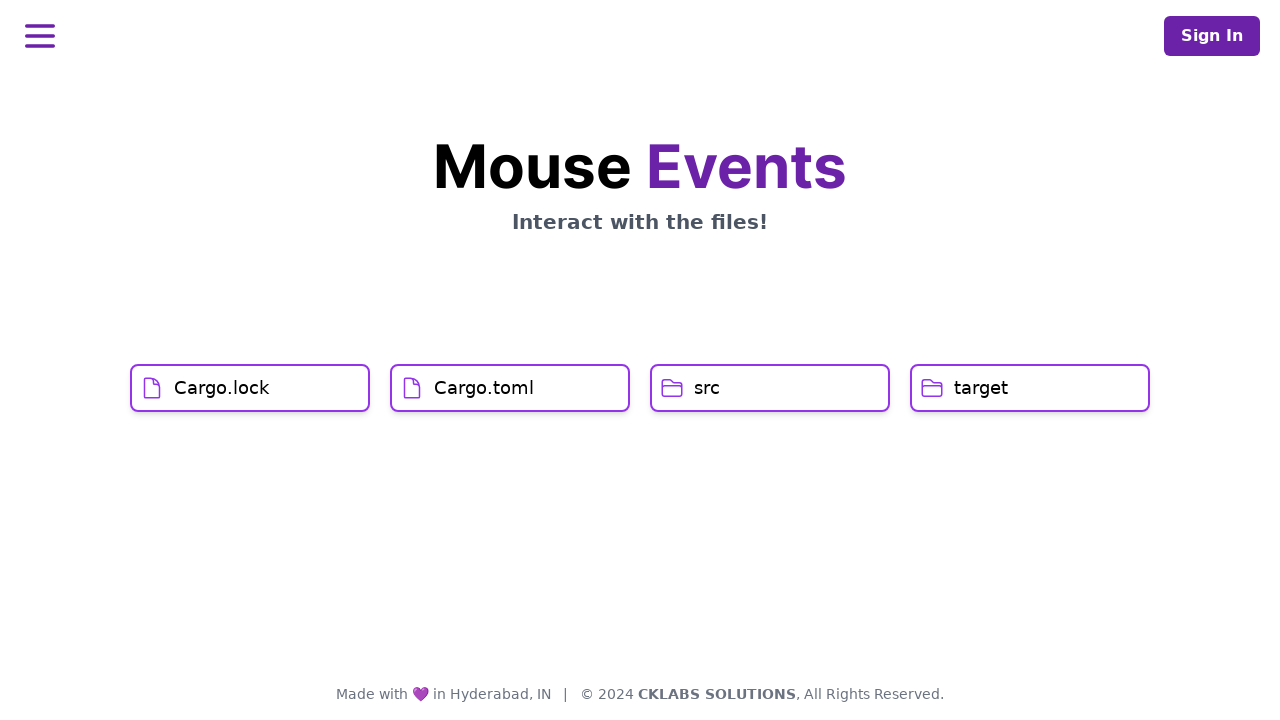

Clicked on Cargo.lock element at (222, 388) on xpath=//h1[text()='Cargo.lock']
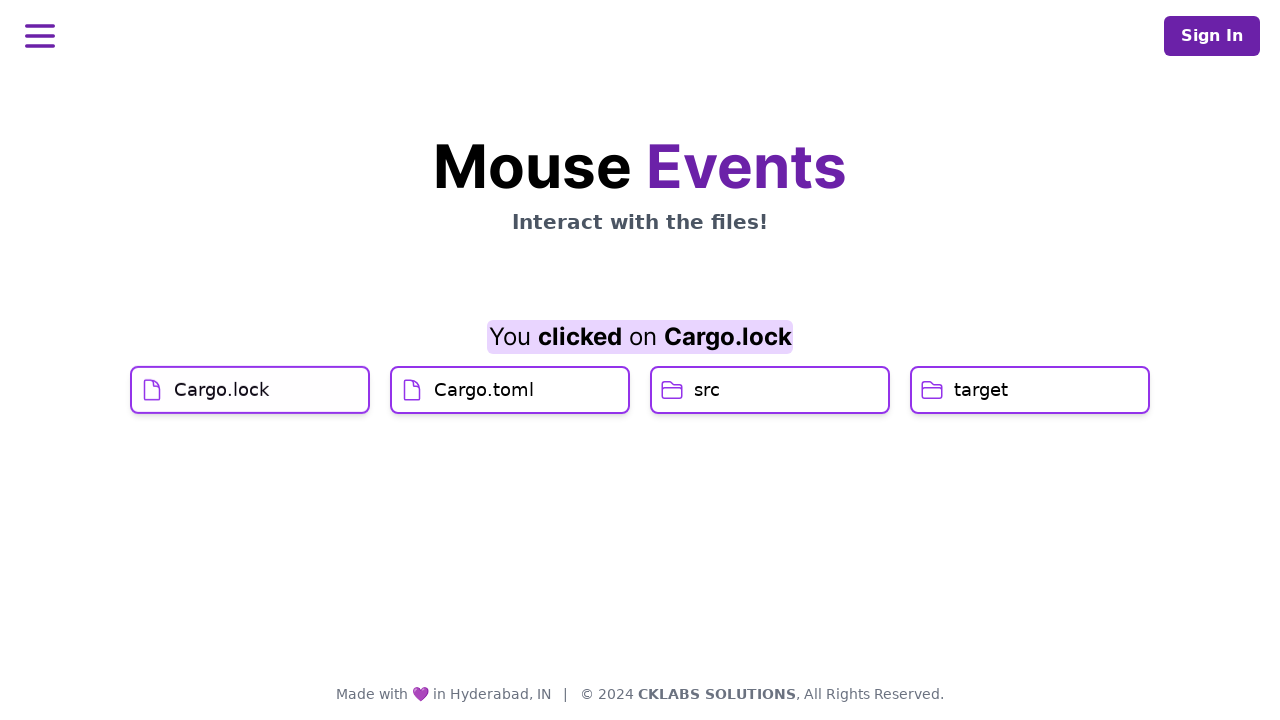

Clicked on Cargo.toml element at (484, 420) on xpath=//h1[text()='Cargo.toml']
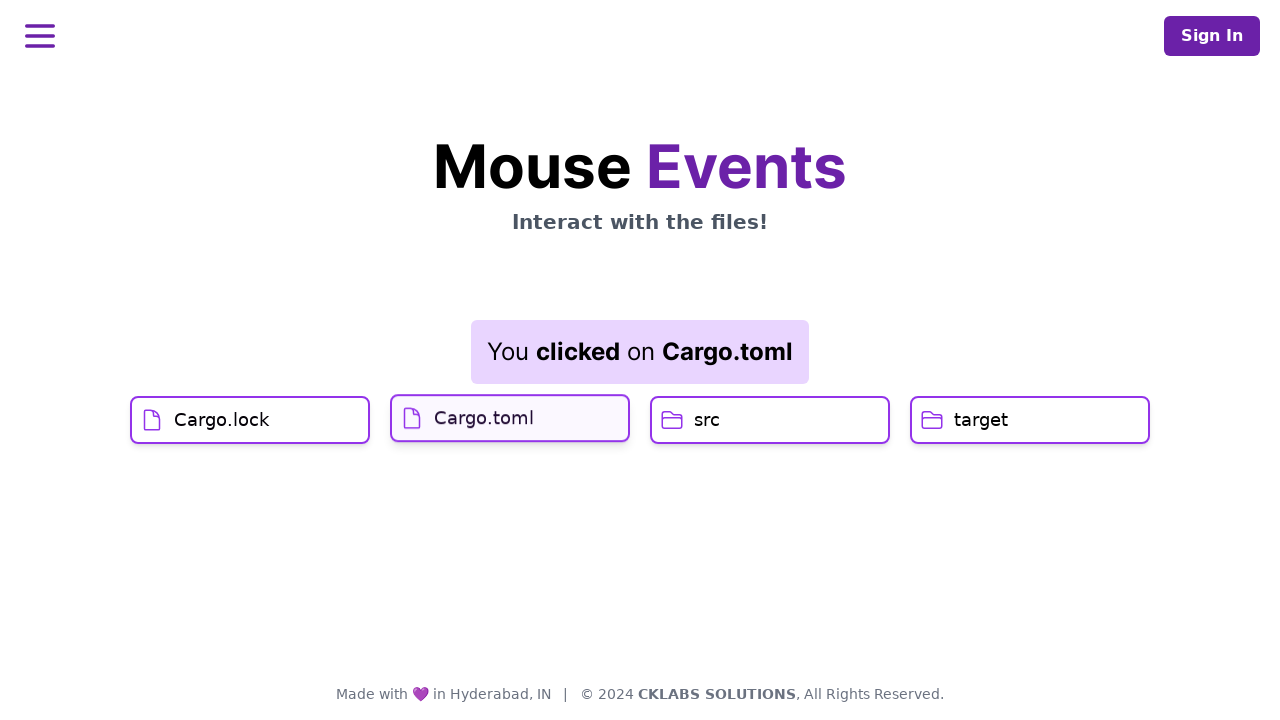

Result element loaded after single click
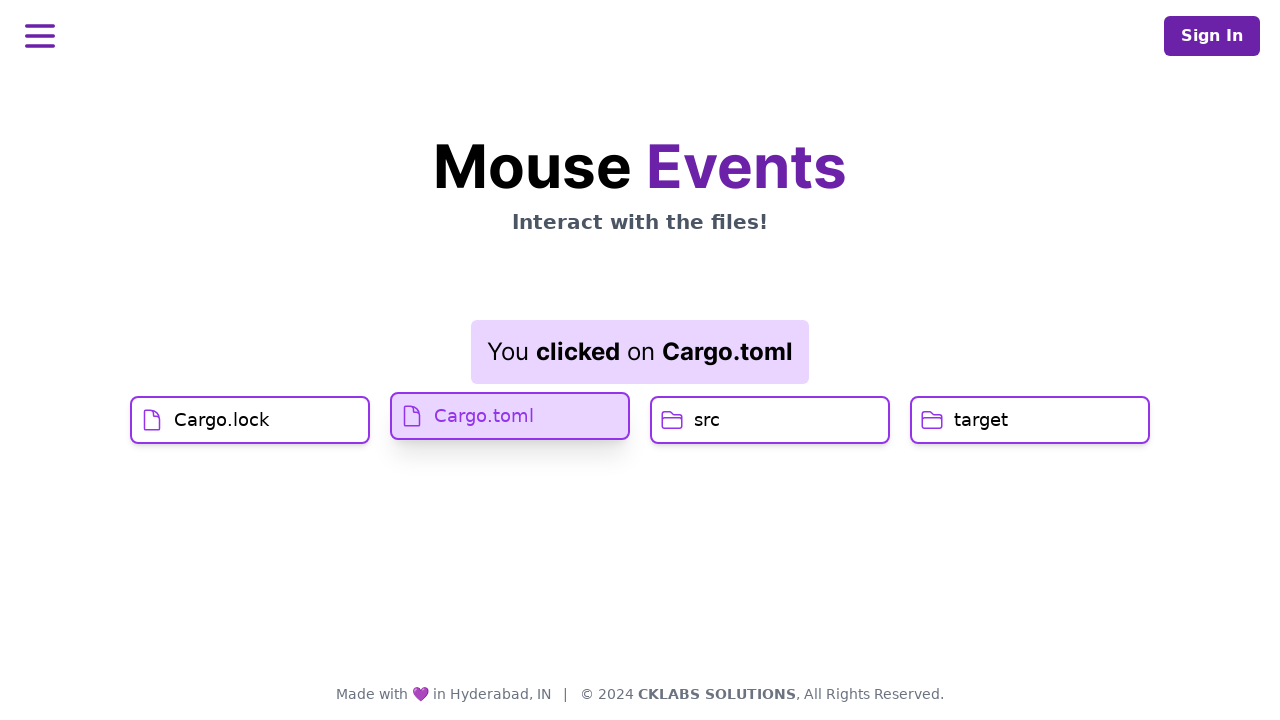

Double-clicked on src element at (707, 420) on xpath=//h1[text()='src']
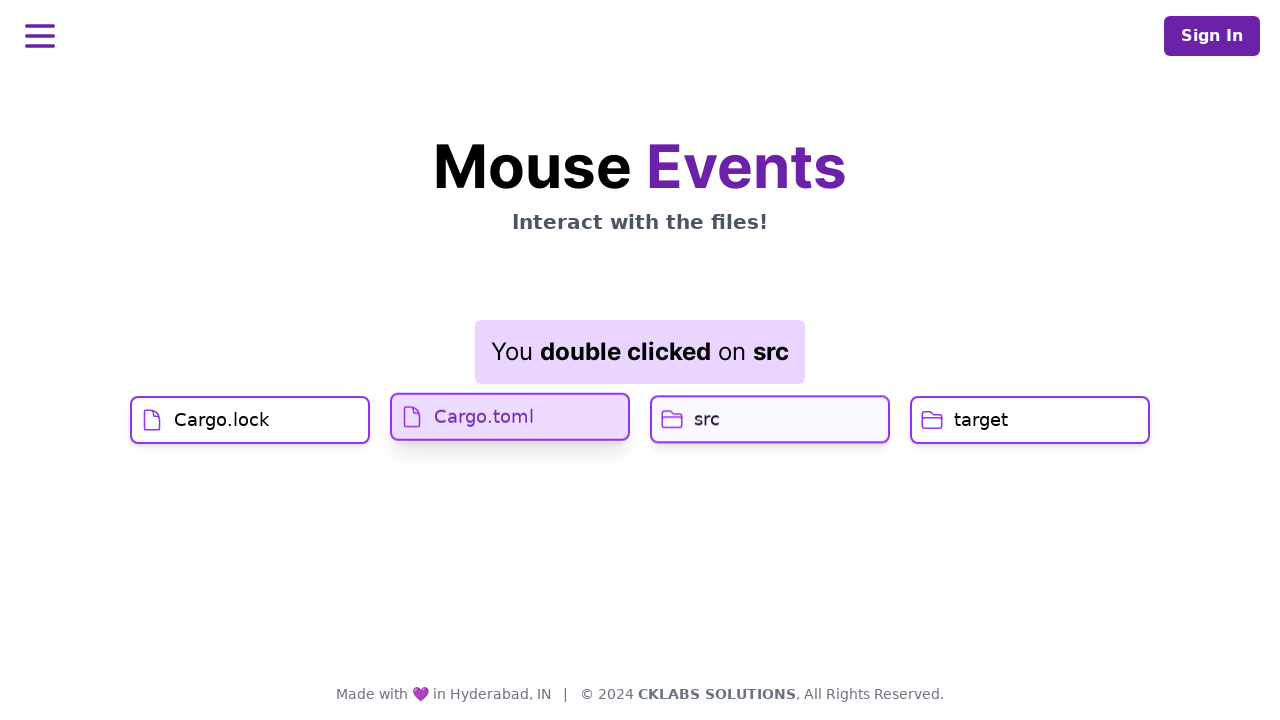

Right-clicked on target element to open context menu at (981, 420) on //h1[text()='target']
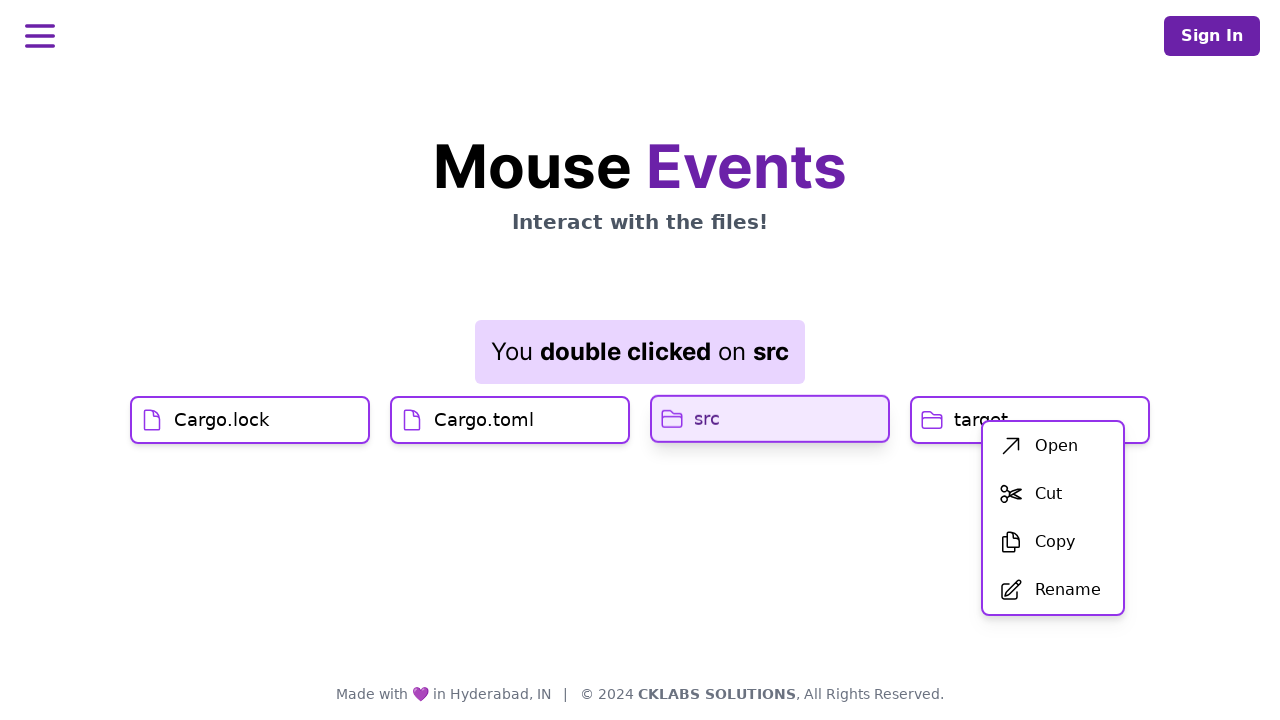

Clicked on first context menu item at (1053, 446) on xpath=//div[@id='menu']/div/ul/li[1]
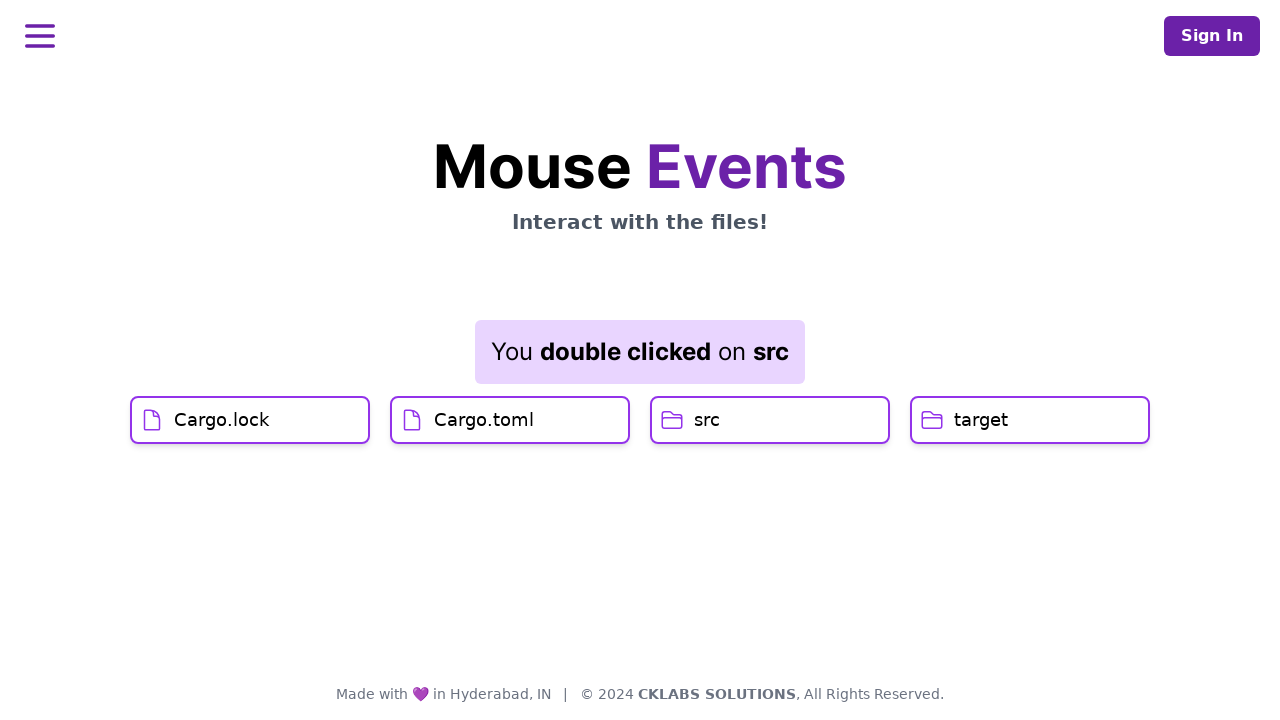

Result element updated after context menu action
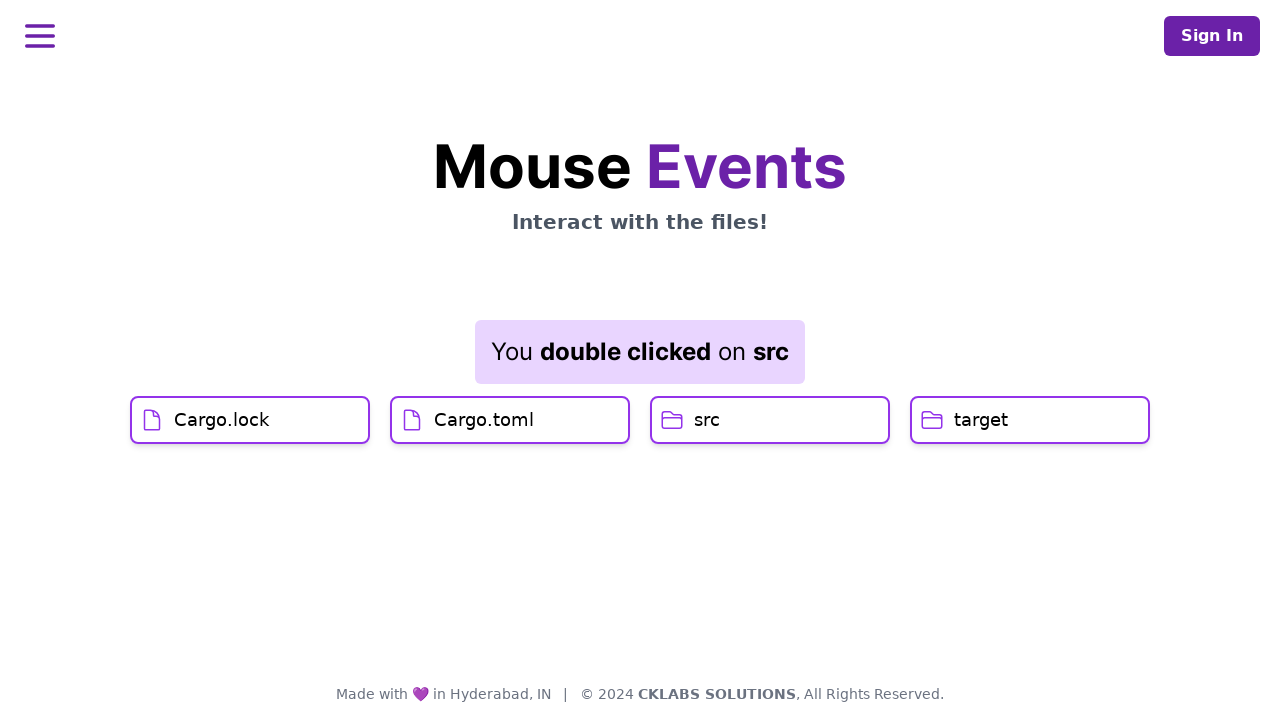

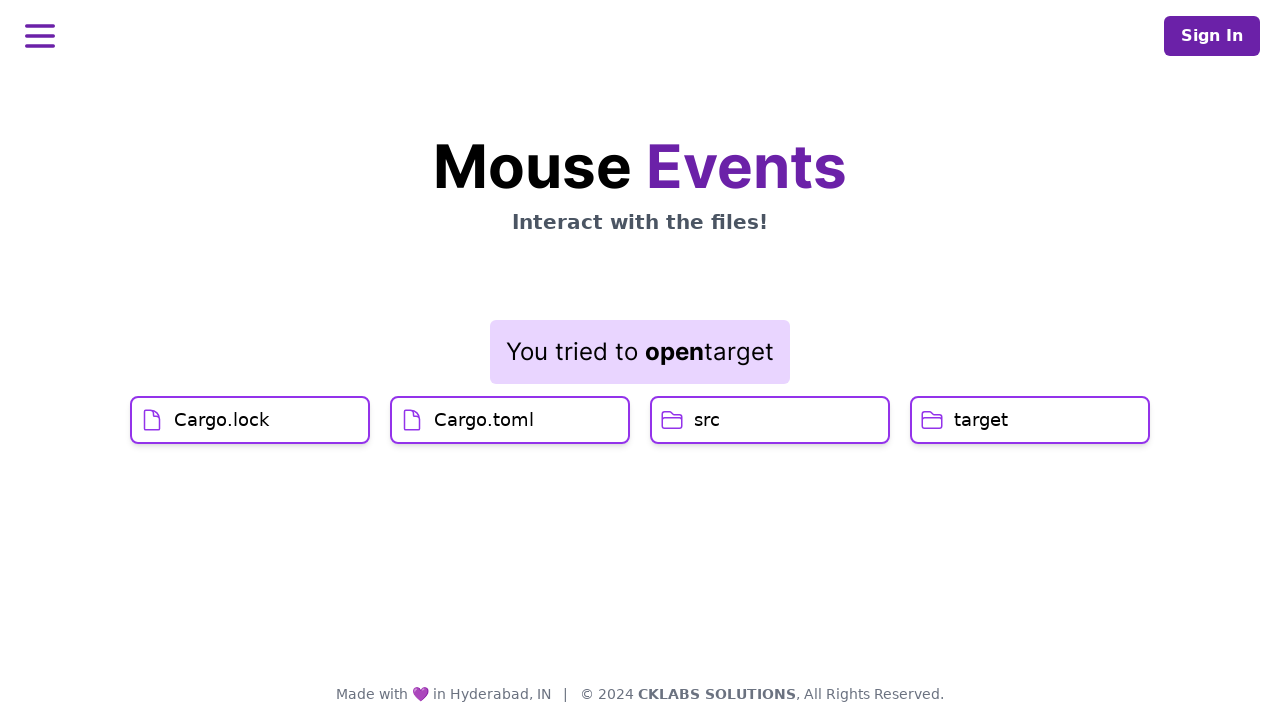